Tests browser window handling by opening a new tab, switching between windows, and verifying URLs in both parent and child windows

Starting URL: https://demoqa.com/browser-windows

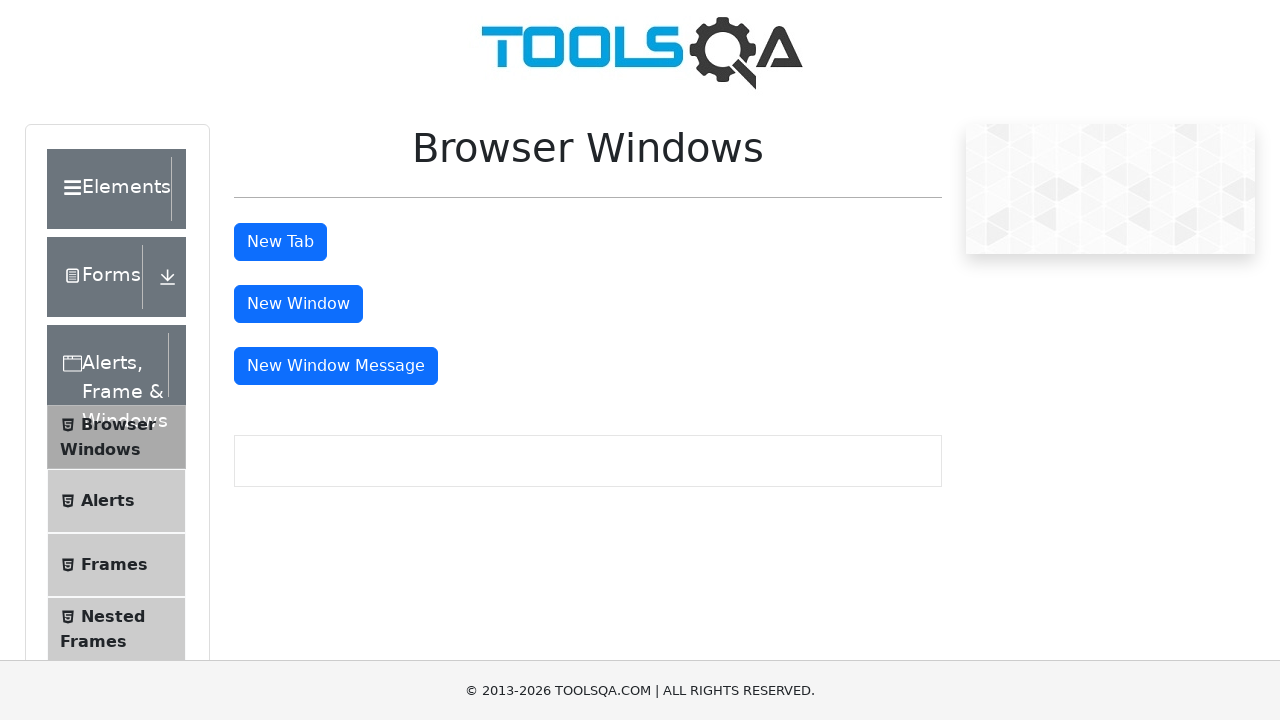

Clicked New Tab Button to open new window/tab at (280, 242) on #tabButton
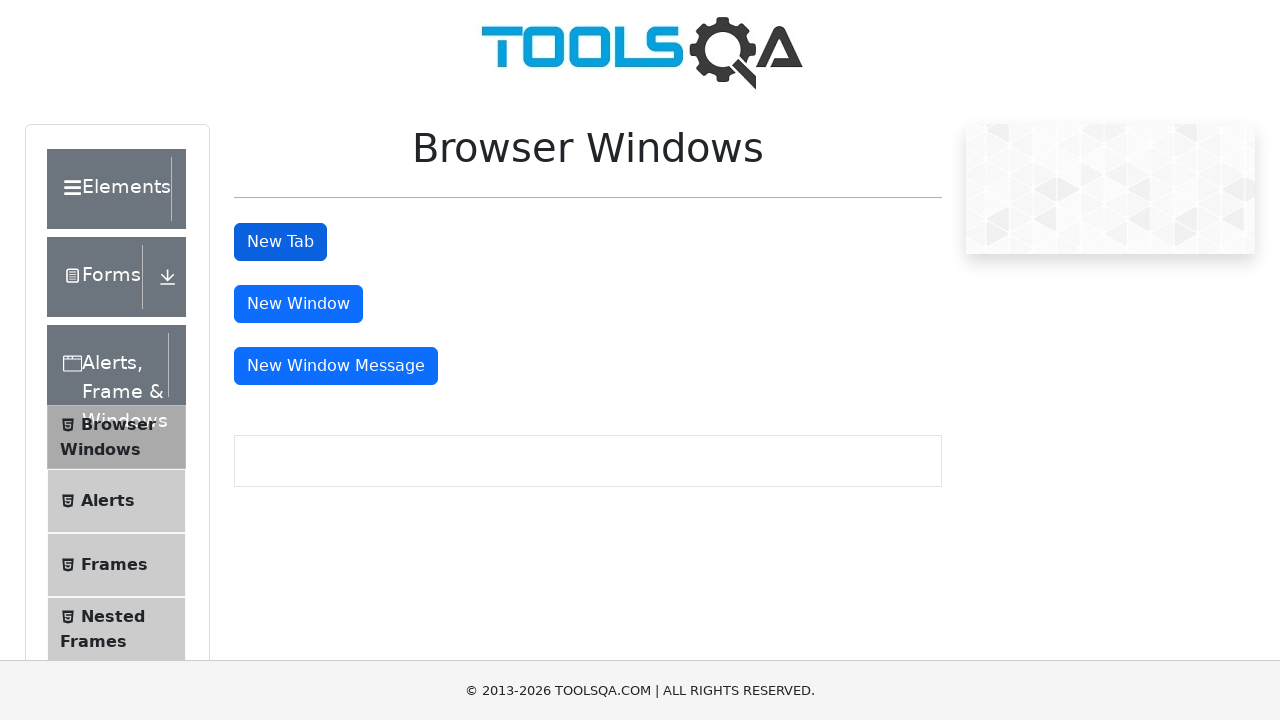

Retrieved all page contexts - found 2 window(s)/tab(s)
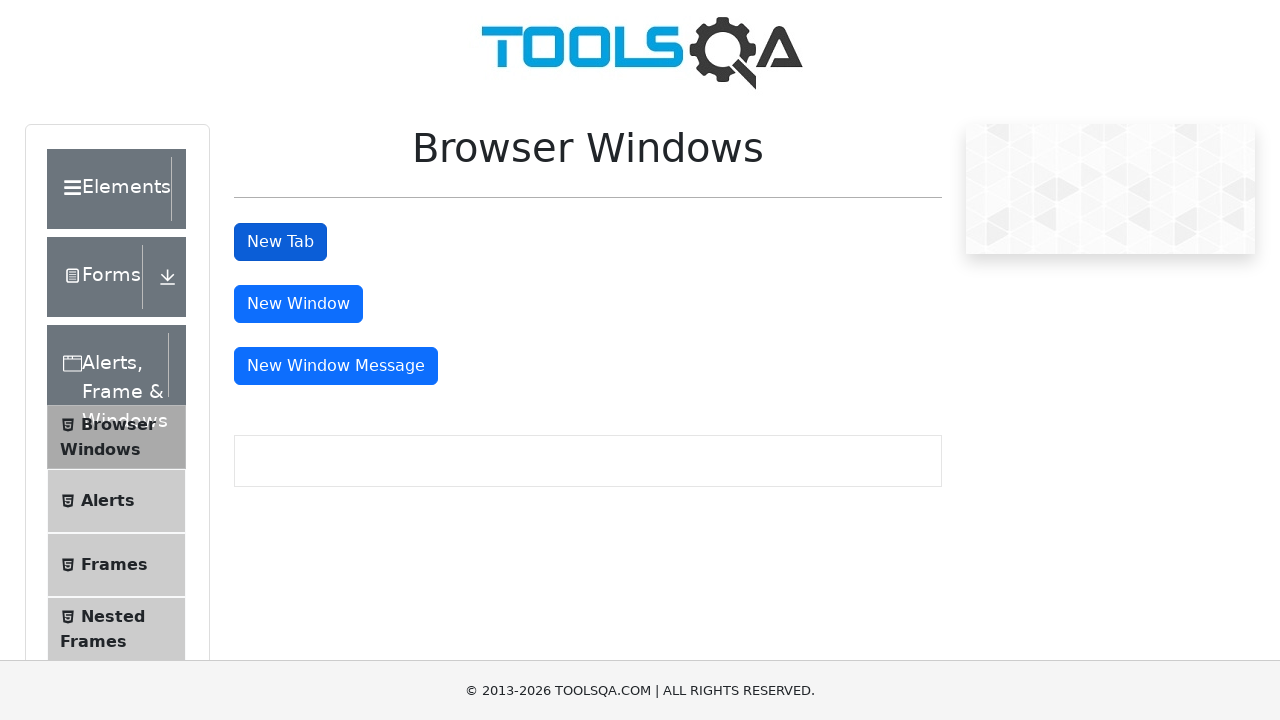

Stored reference to parent page
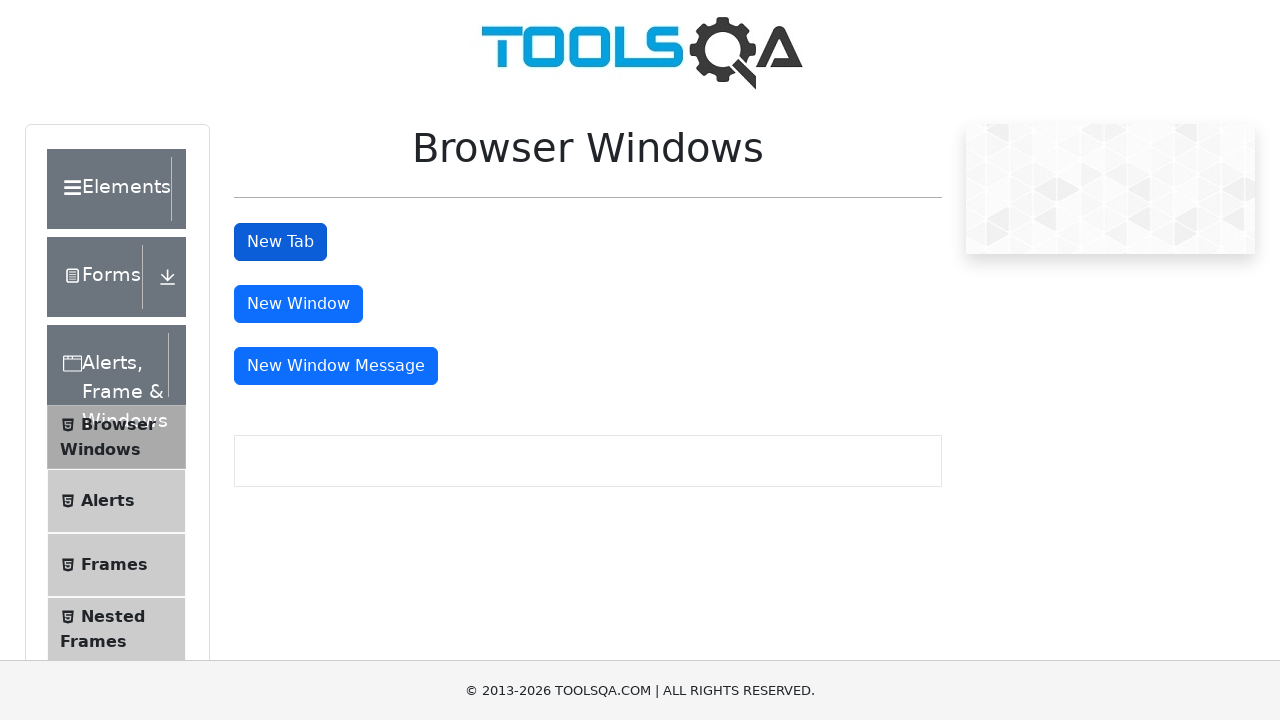

Found and switched to child page (new tab)
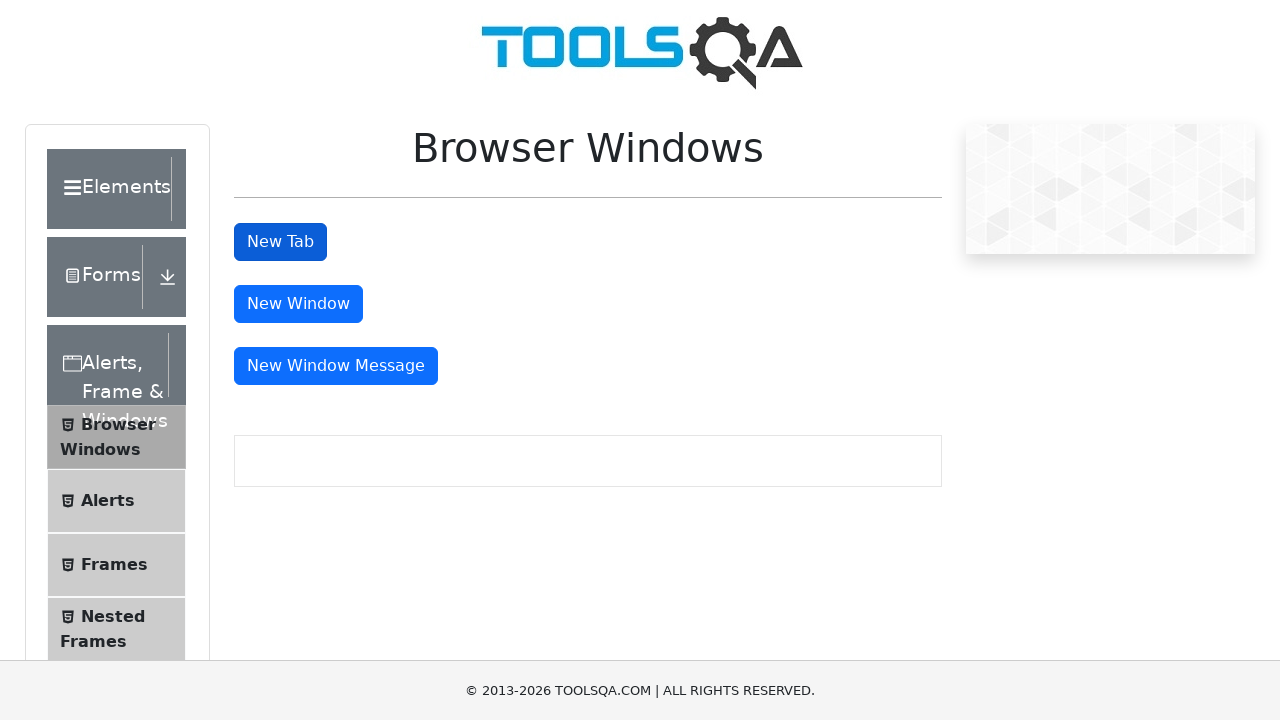

Waited for child page to load completely
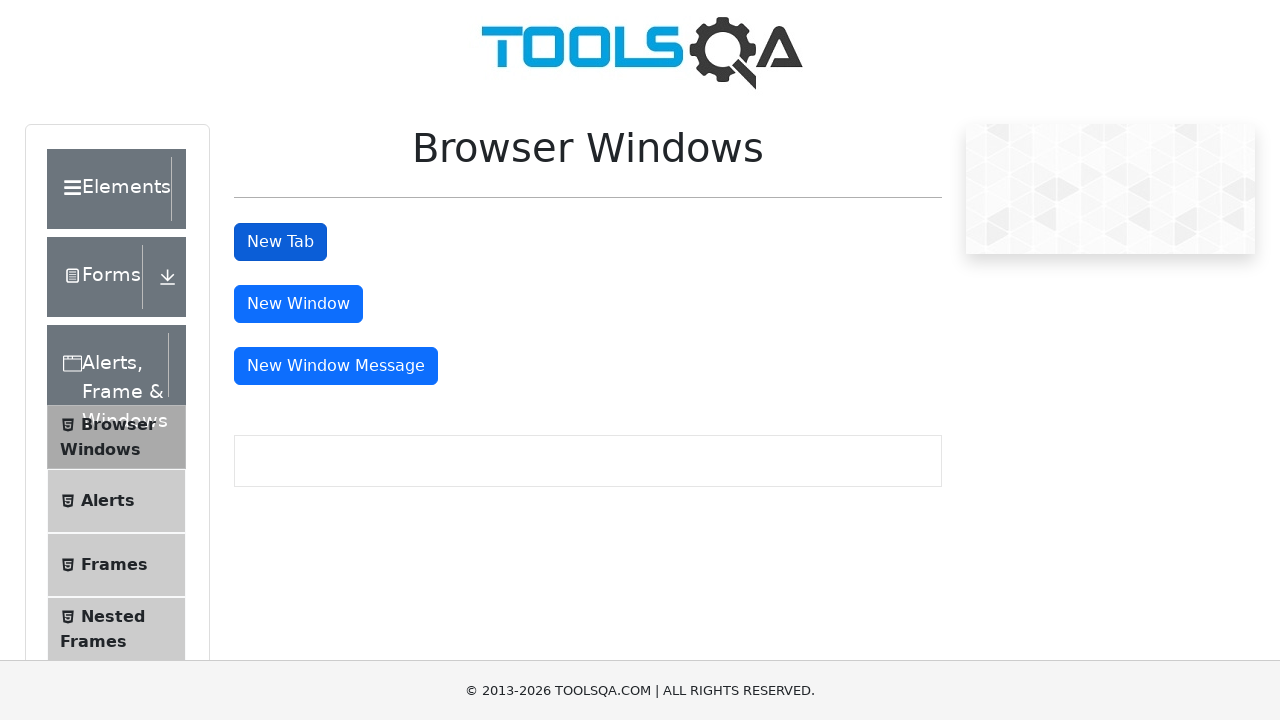

Retrieved child page URL: https://demoqa.com/sample
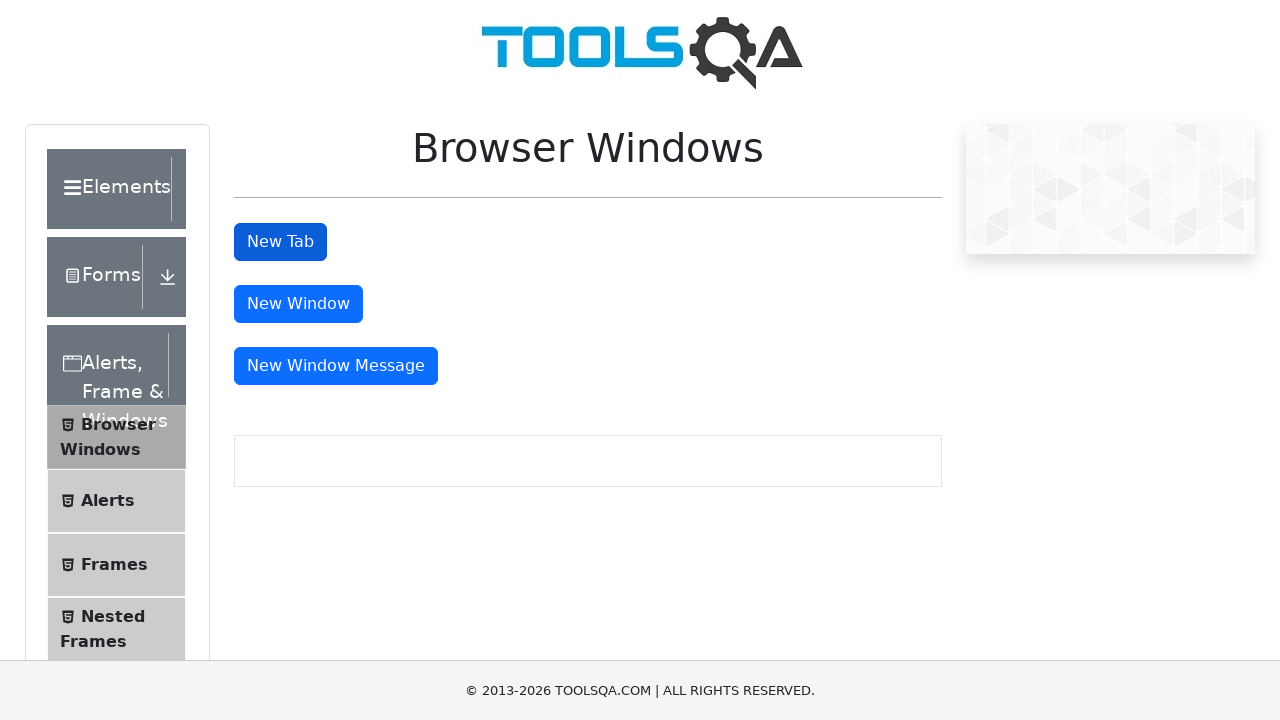

Verified child page URL is correct (https://demoqa.com/sample)
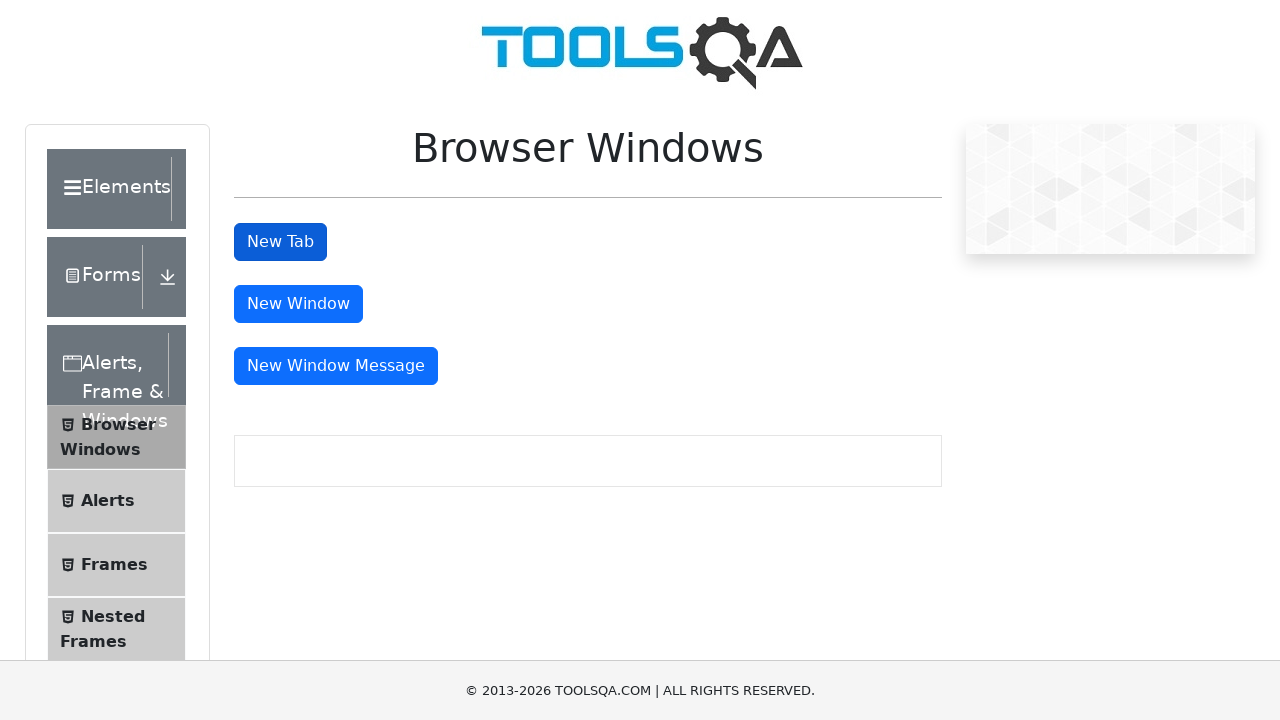

Retrieved parent page URL: https://demoqa.com/browser-windows
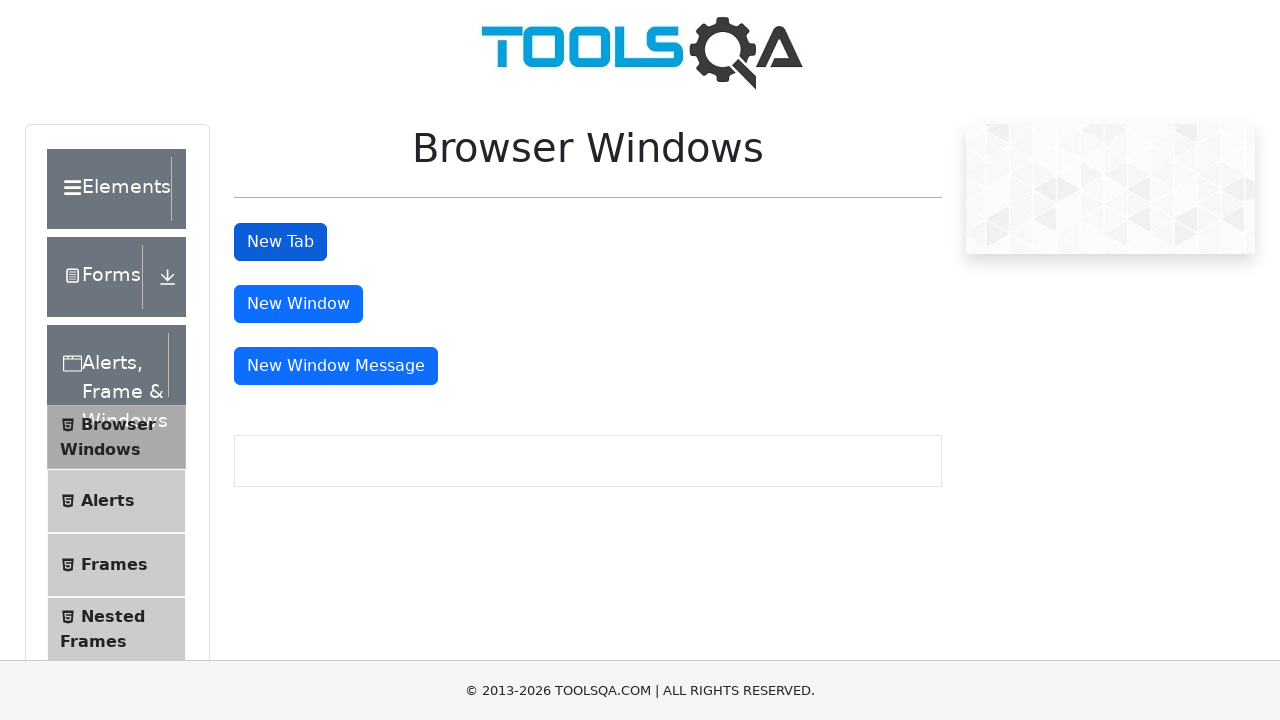

Verified parent page URL is still correct (https://demoqa.com/browser-windows)
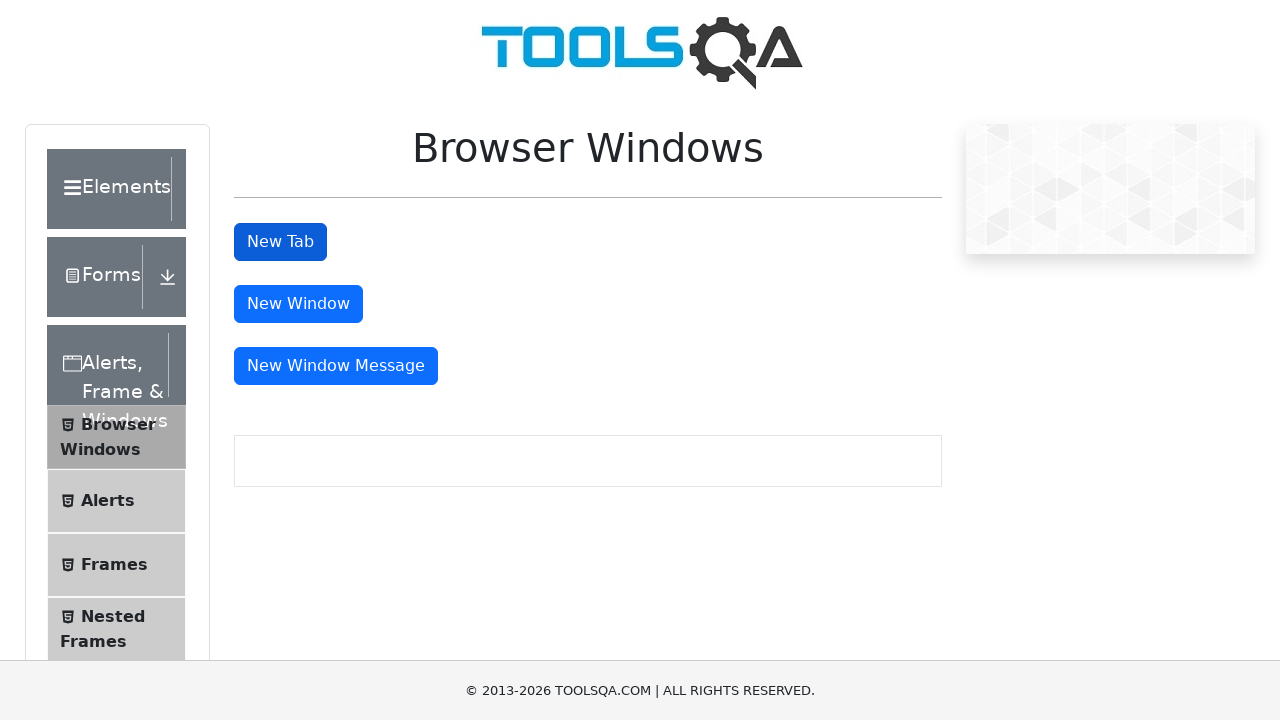

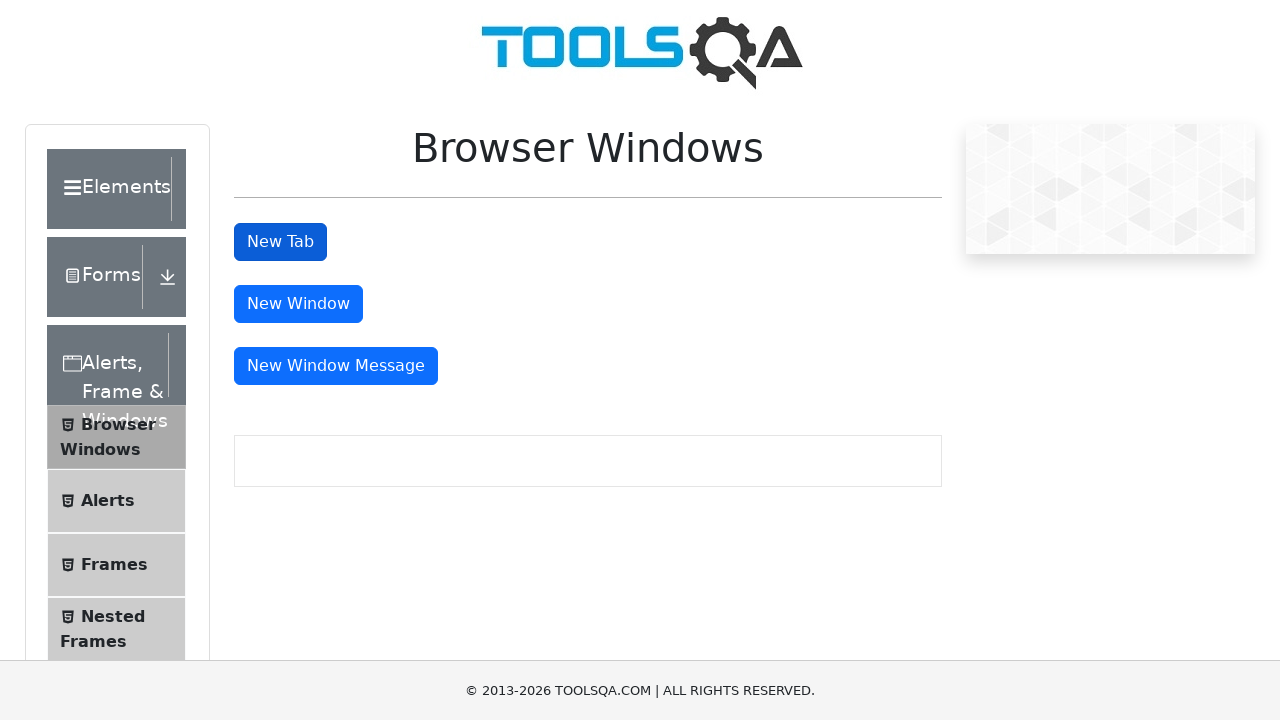